Tests mouse input events on a training page by performing single click, double click, and right-click (context click) actions to change the displayed value

Starting URL: https://v1.training-support.net/selenium/input-events

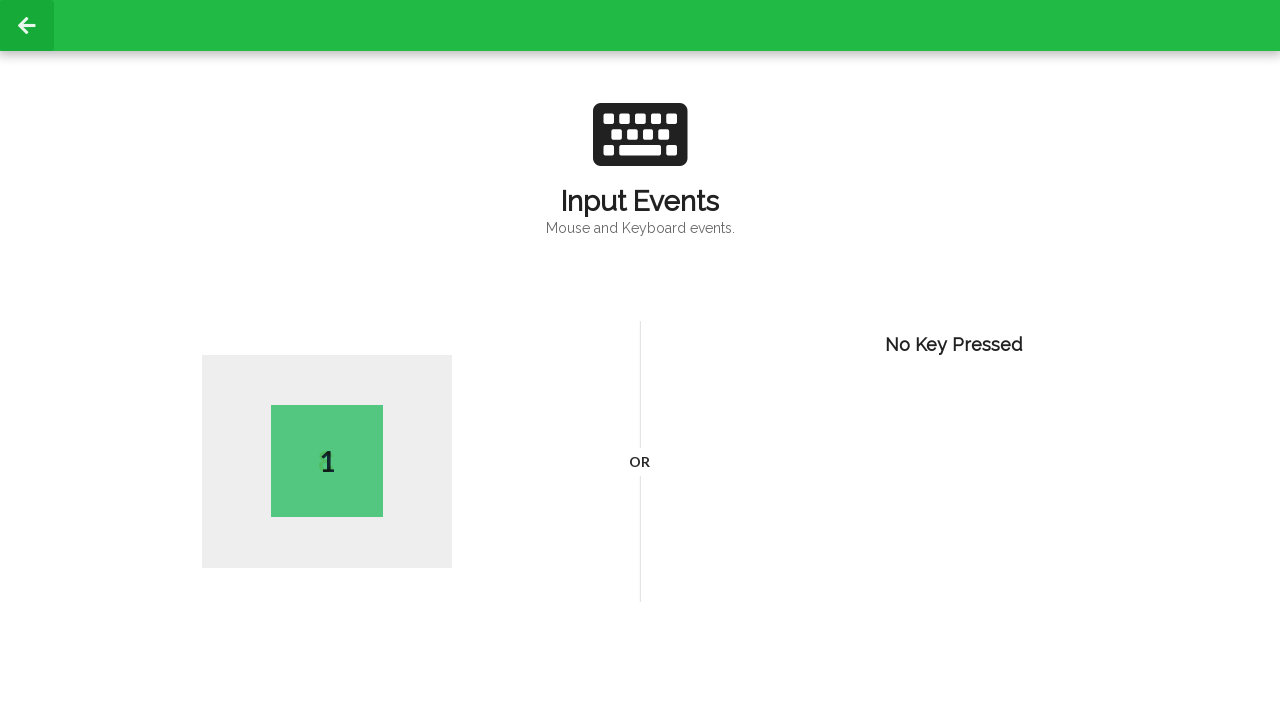

Performed single click on page body at (640, 360) on body
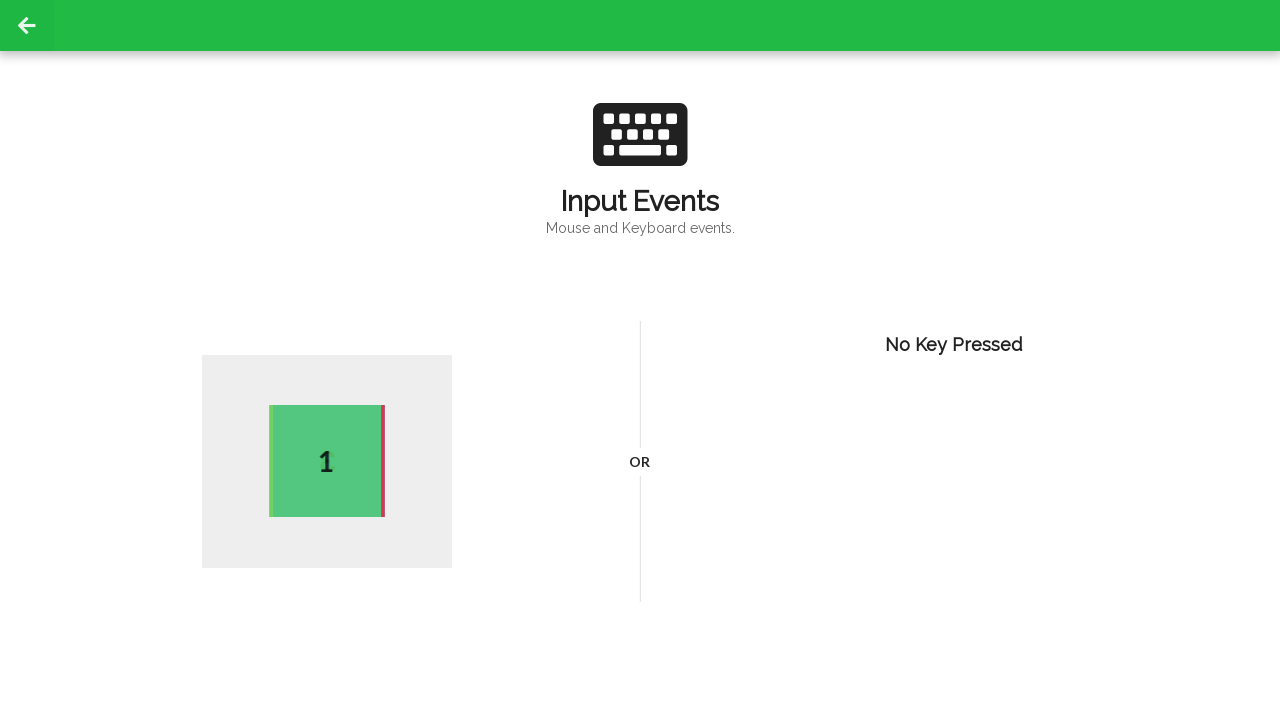

Waited 1 second after single click
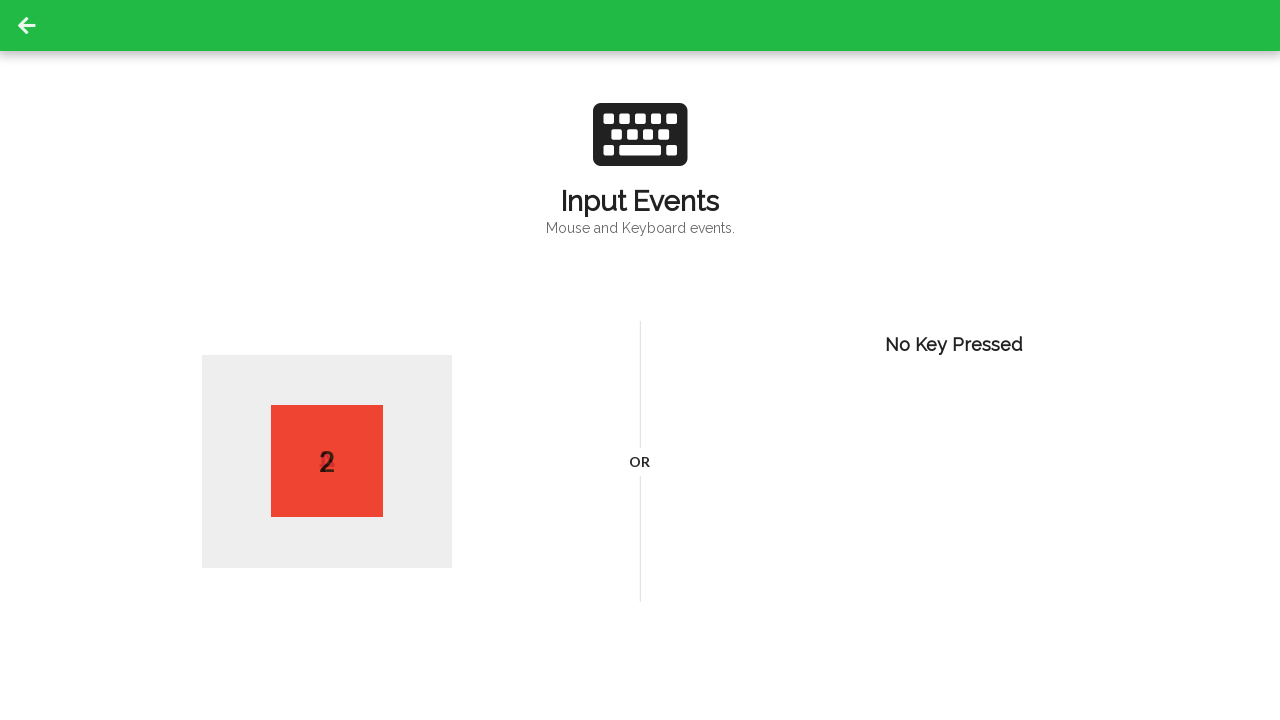

Active element updated after single click
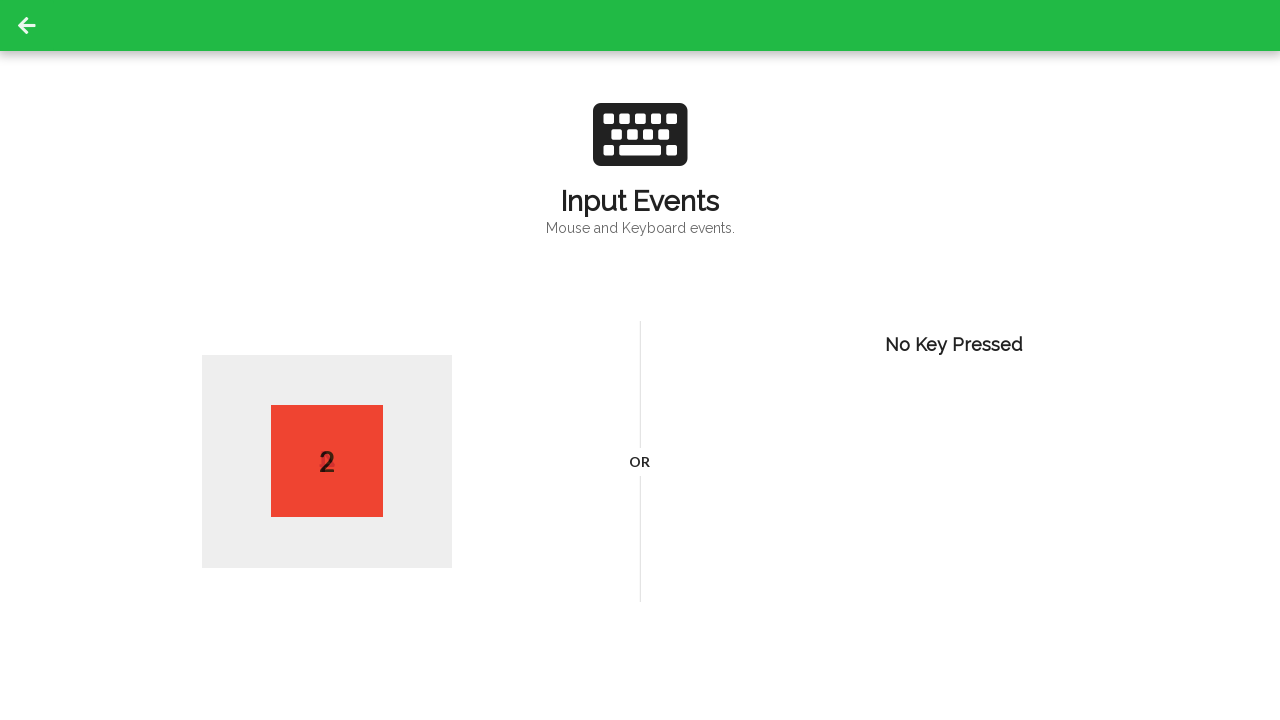

Performed double click on page body at (640, 360) on body
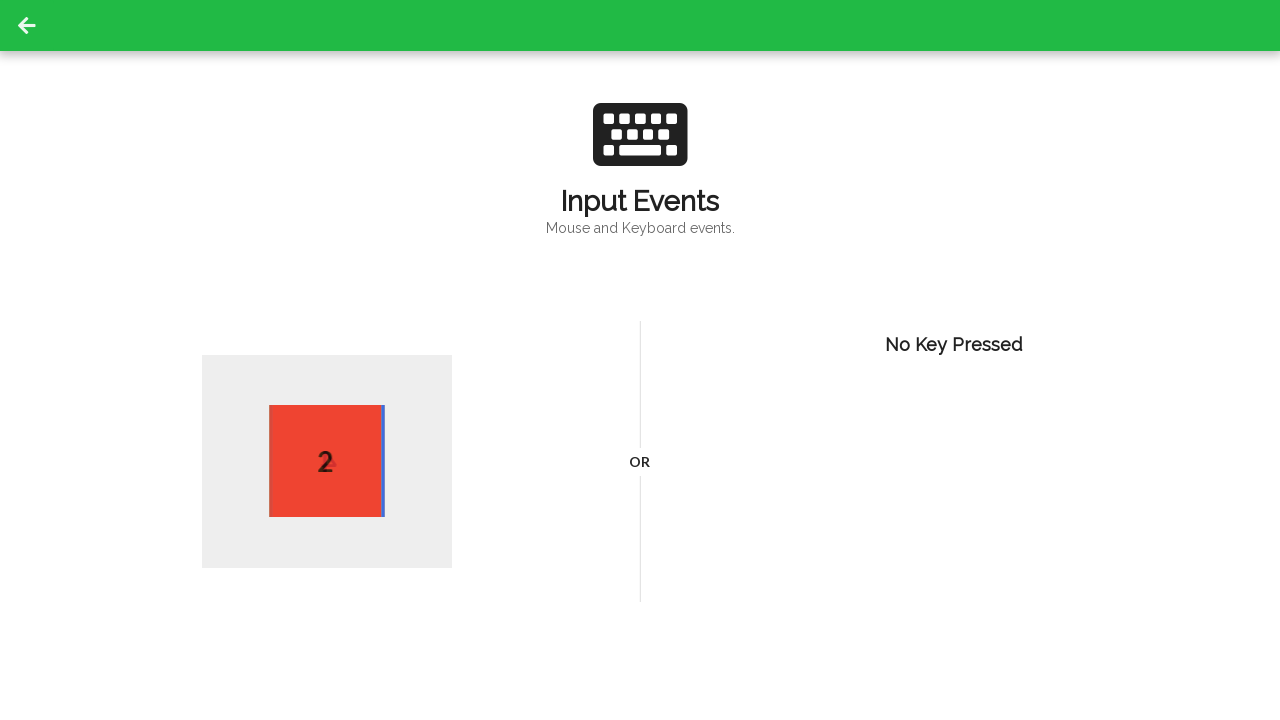

Waited 1 second after double click
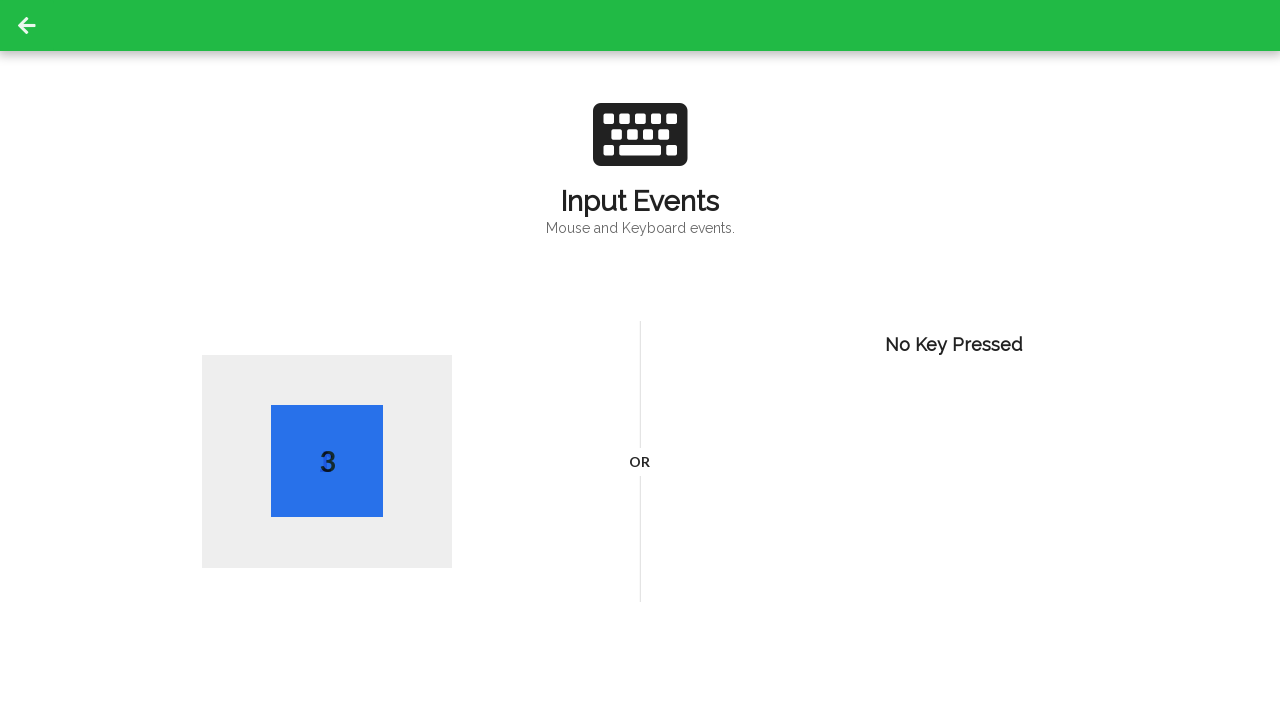

Active element updated after double click
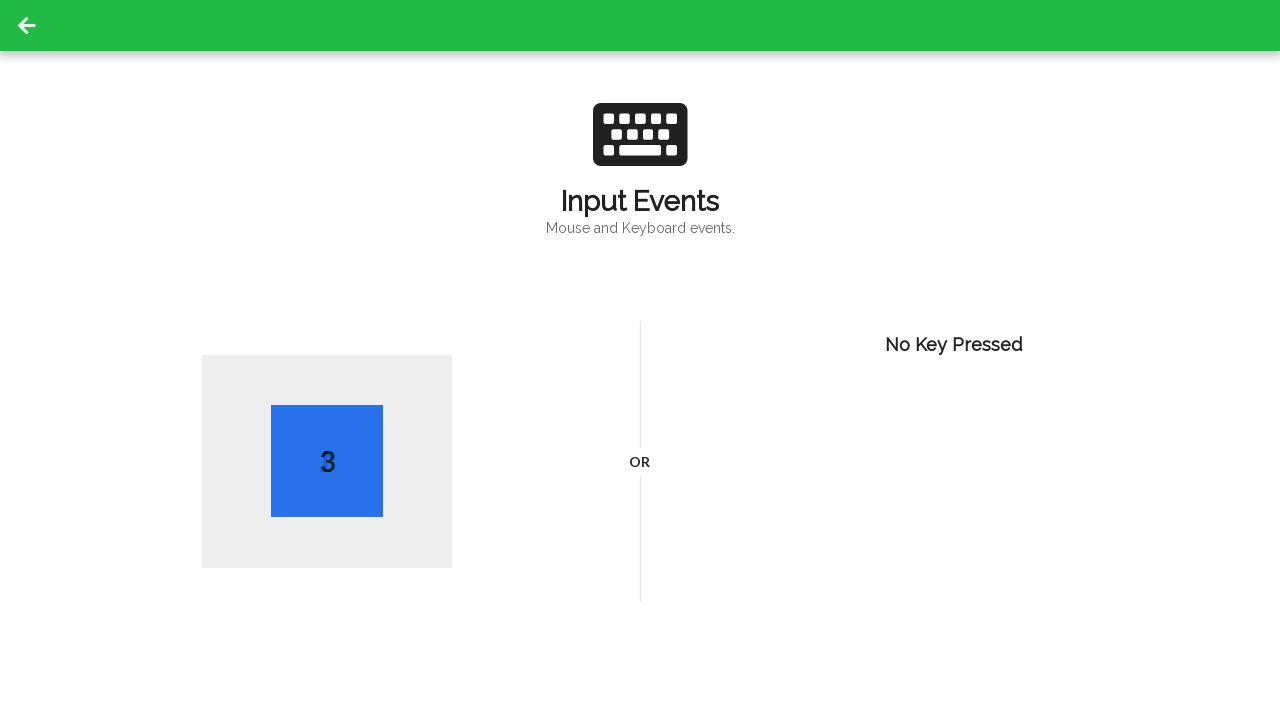

Performed right-click (context click) on page body at (640, 360) on body
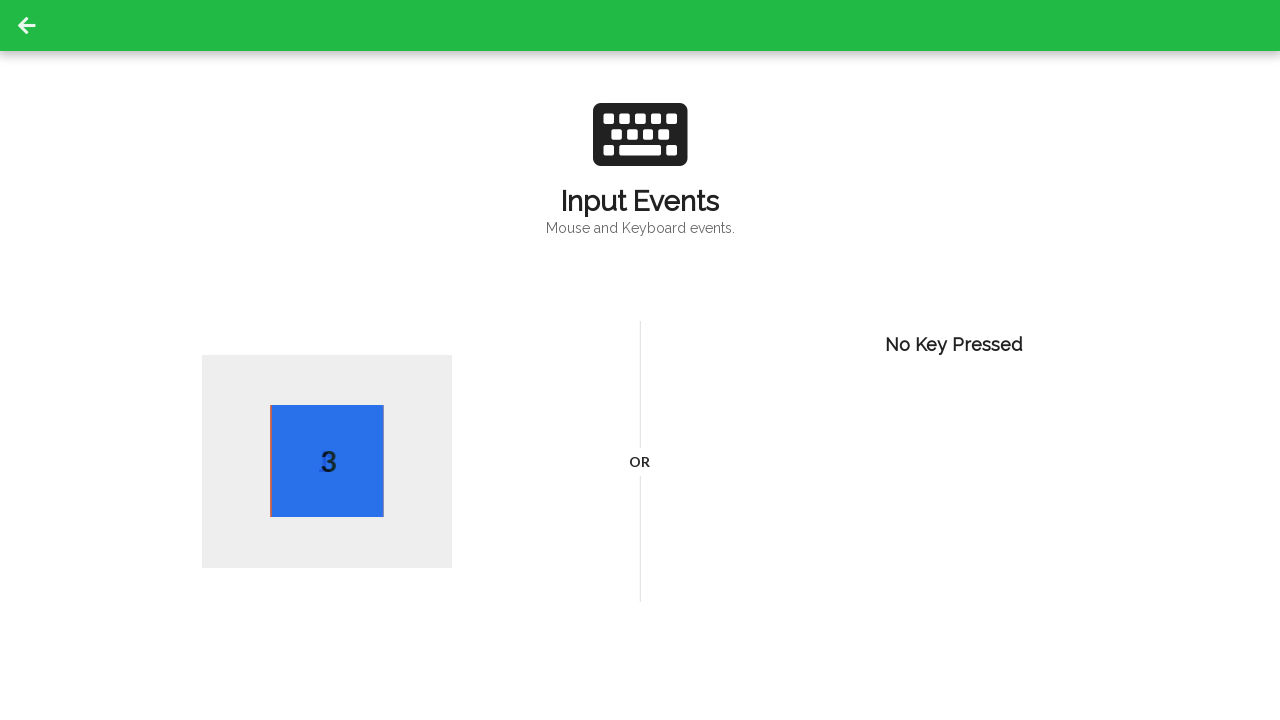

Waited 1 second after right-click
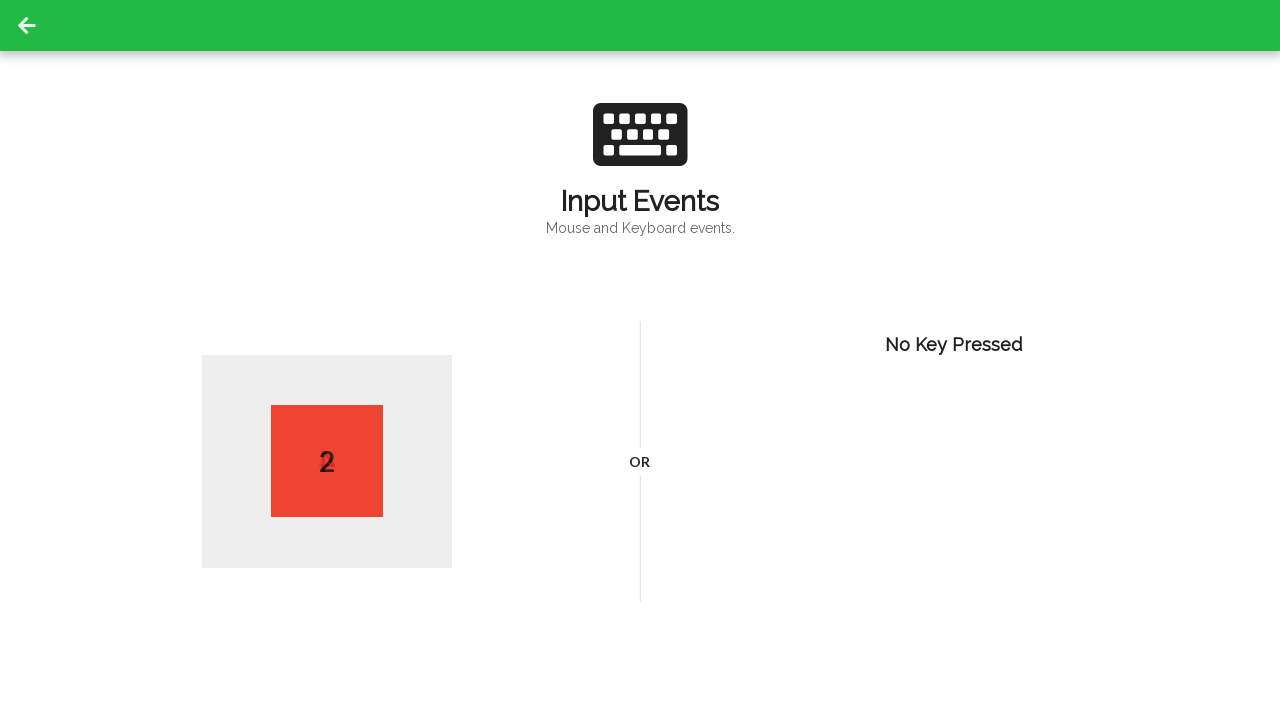

Active element updated after right-click
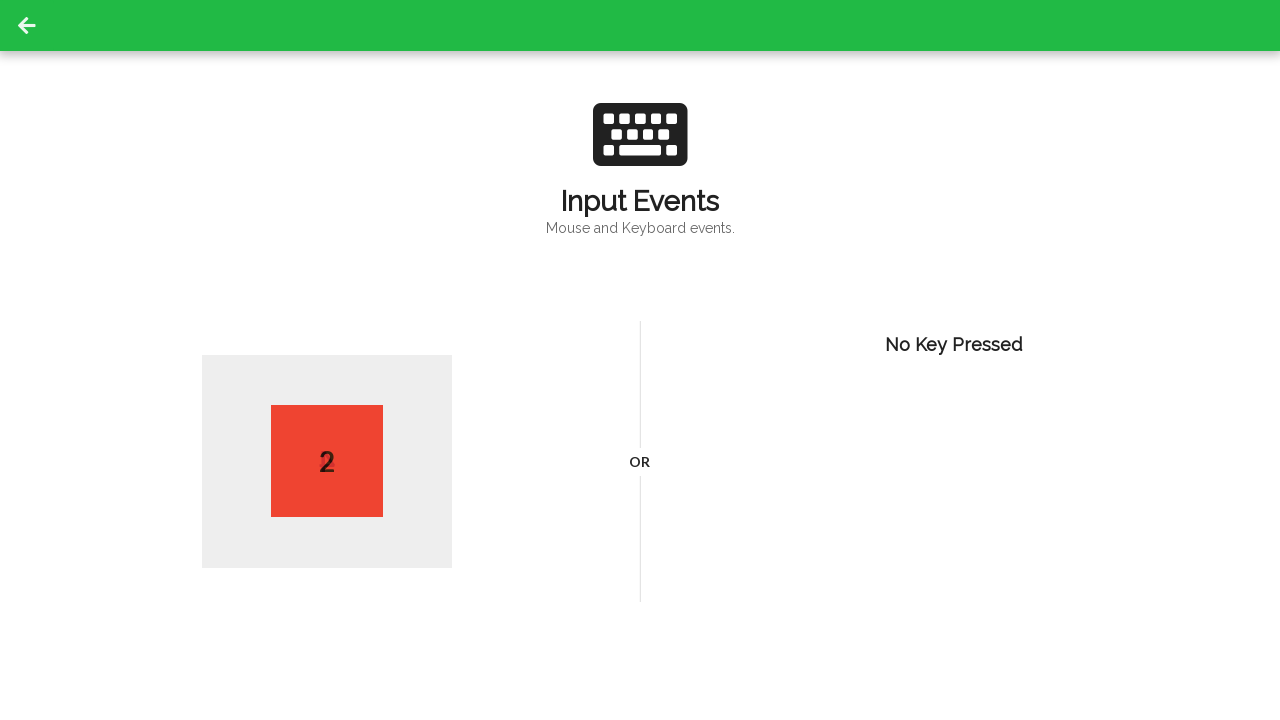

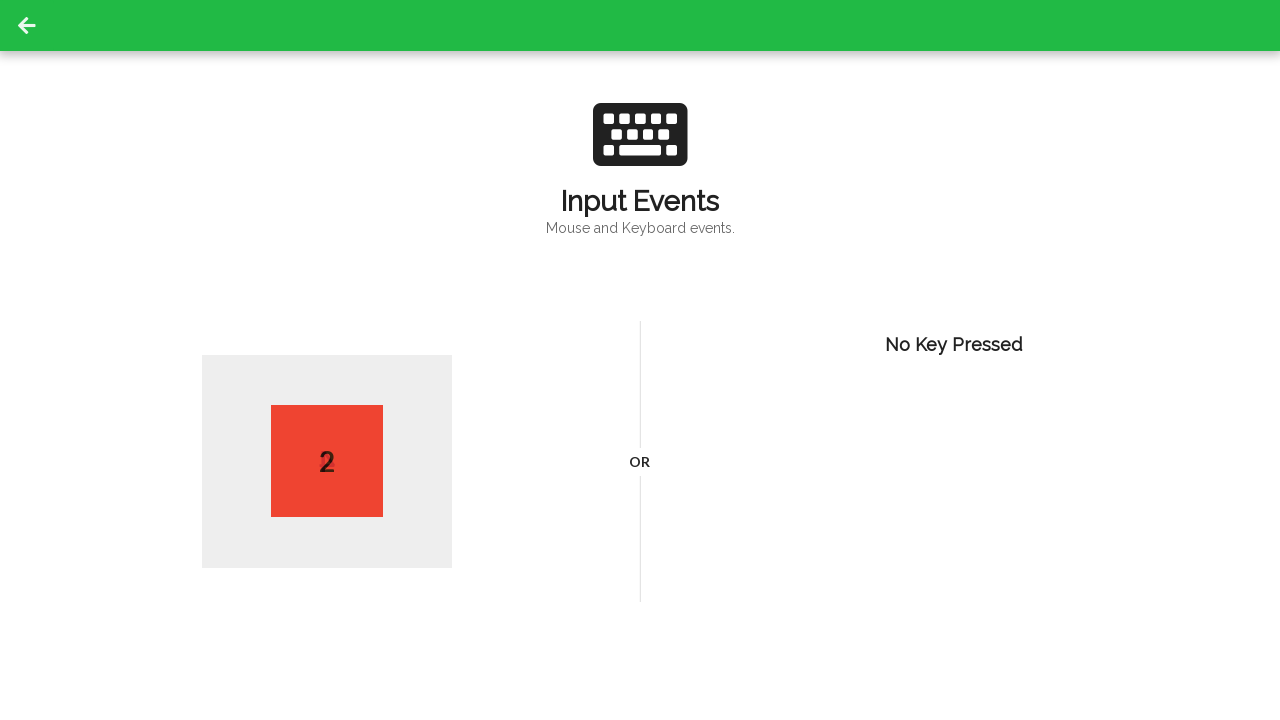